Tests navigation to the Test Cases page by clicking the "Test Cases" link on the Automation Exercise homepage.

Starting URL: https://automationexercise.com/

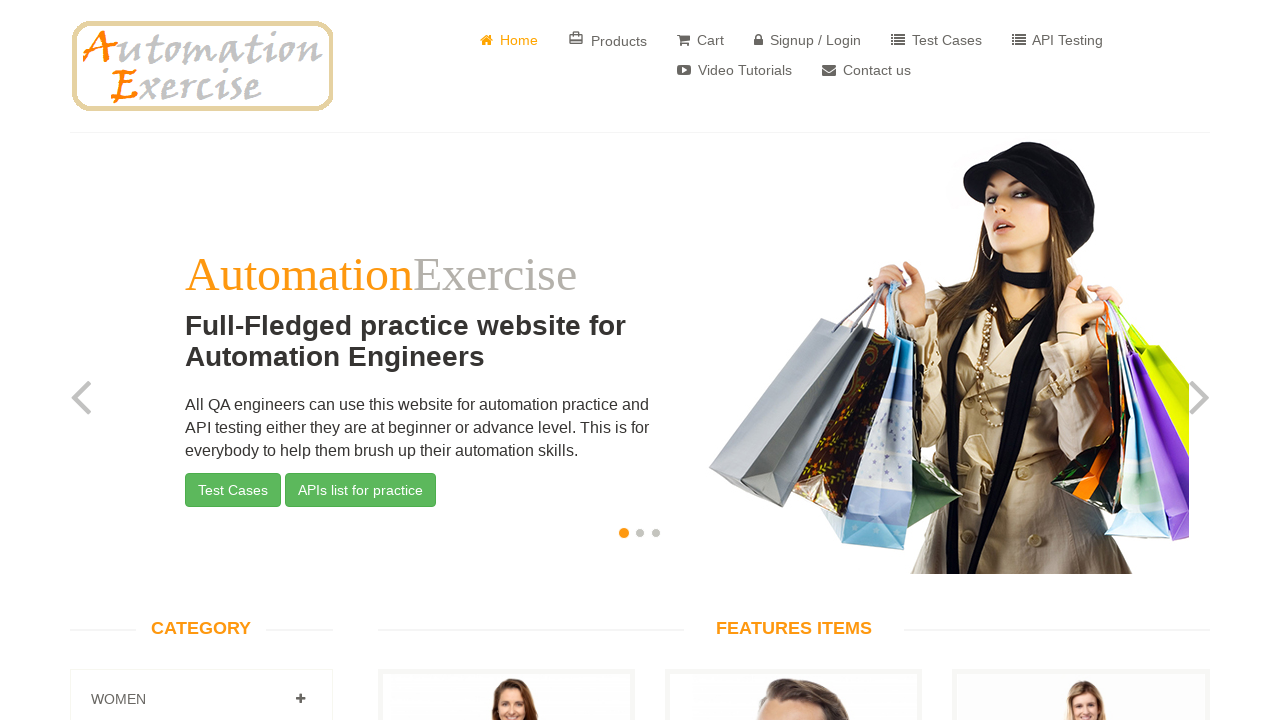

Navigated to Automation Exercise homepage
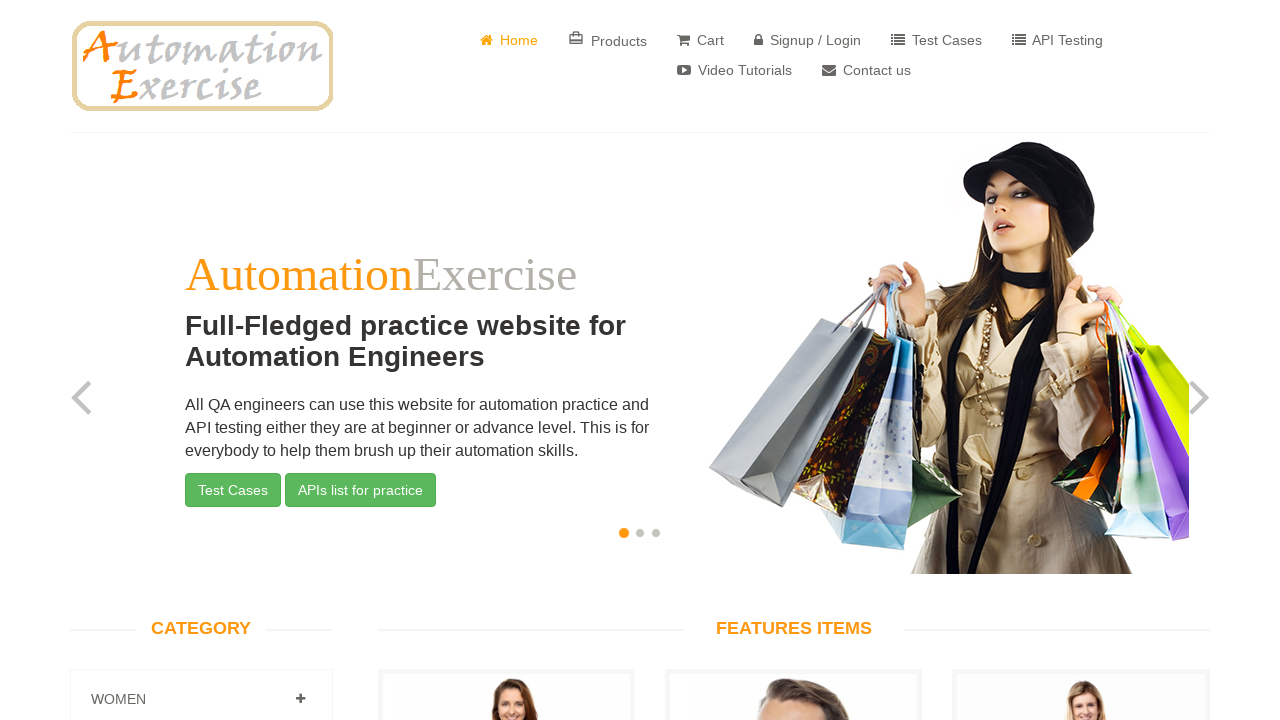

Clicked on the 'Test Cases' link at (936, 40) on xpath=//a[contains(text(), 'Test Cases')]
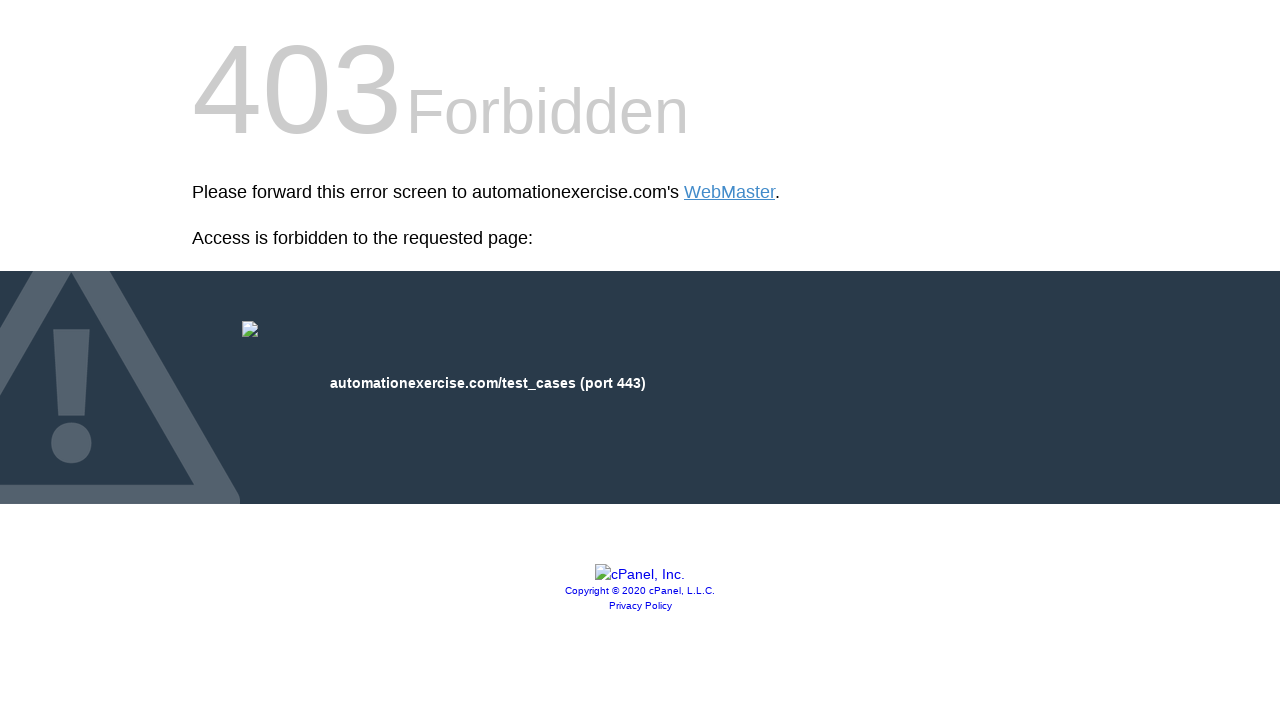

Test Cases page loaded successfully
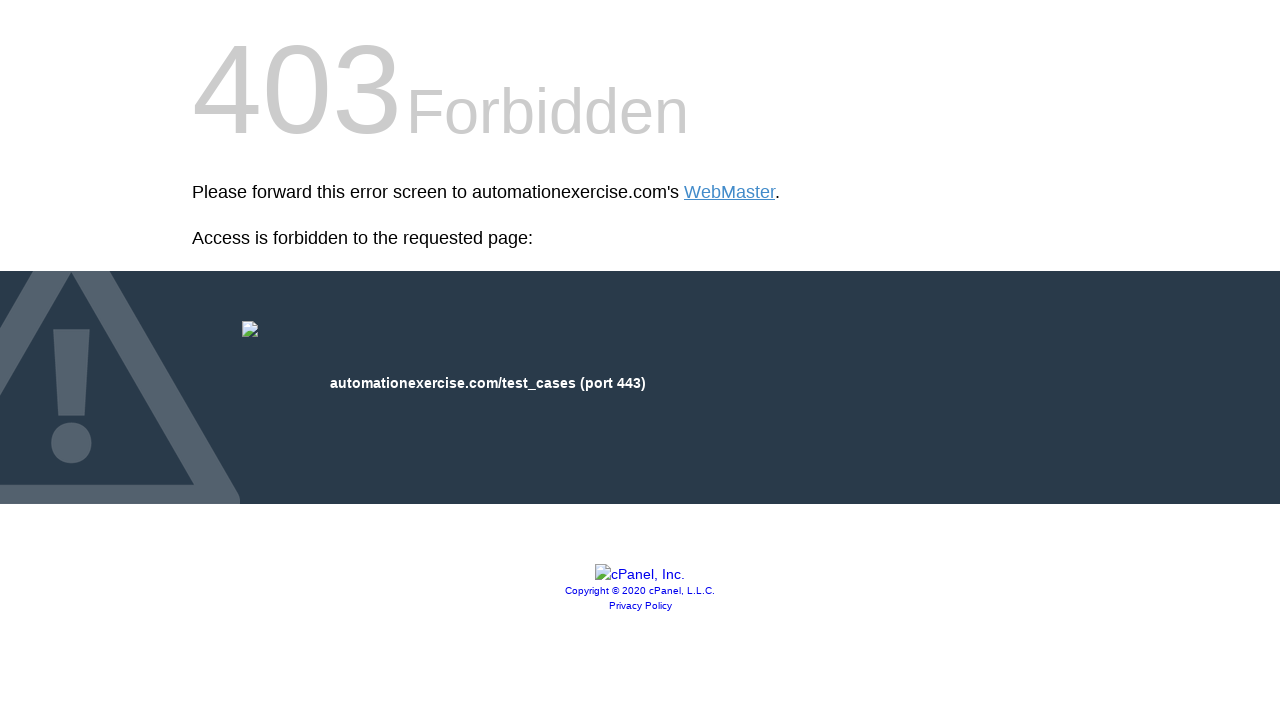

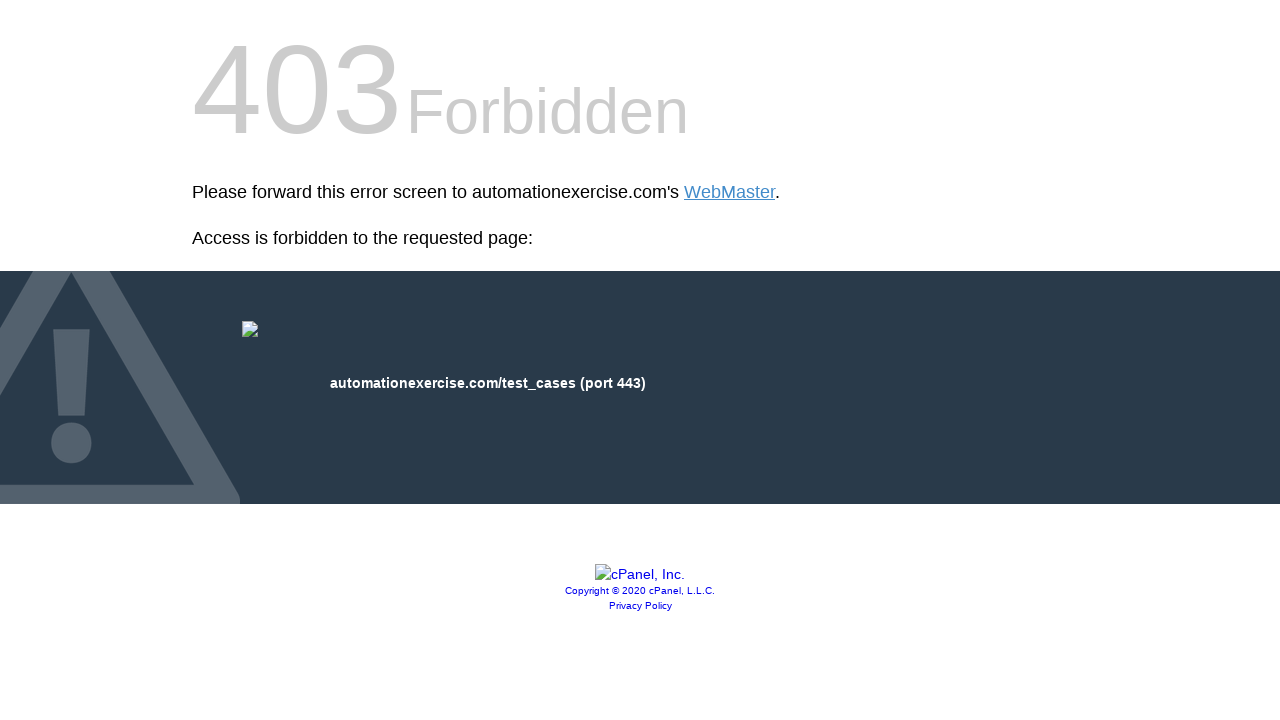